Tests dropdown select menu functionality by selecting options by index, value, and visible text

Starting URL: https://demoqa.com/select-menu

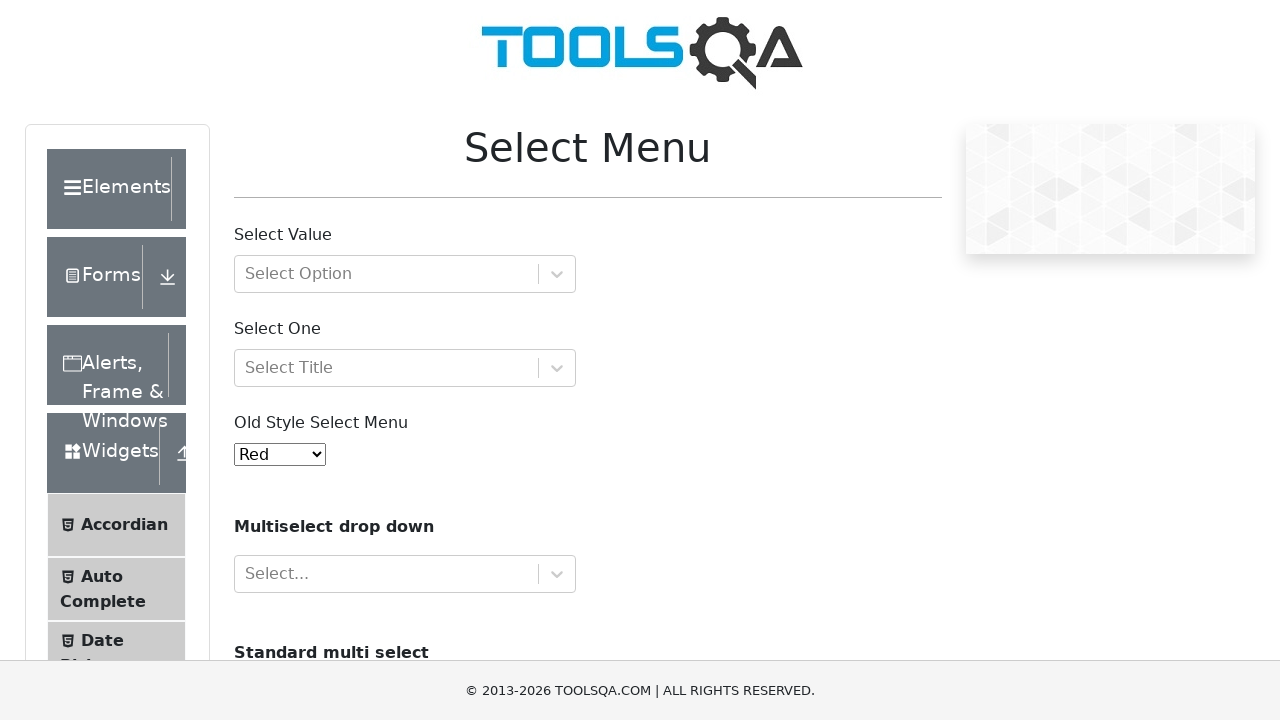

Scrolled down 500px to view the select menu
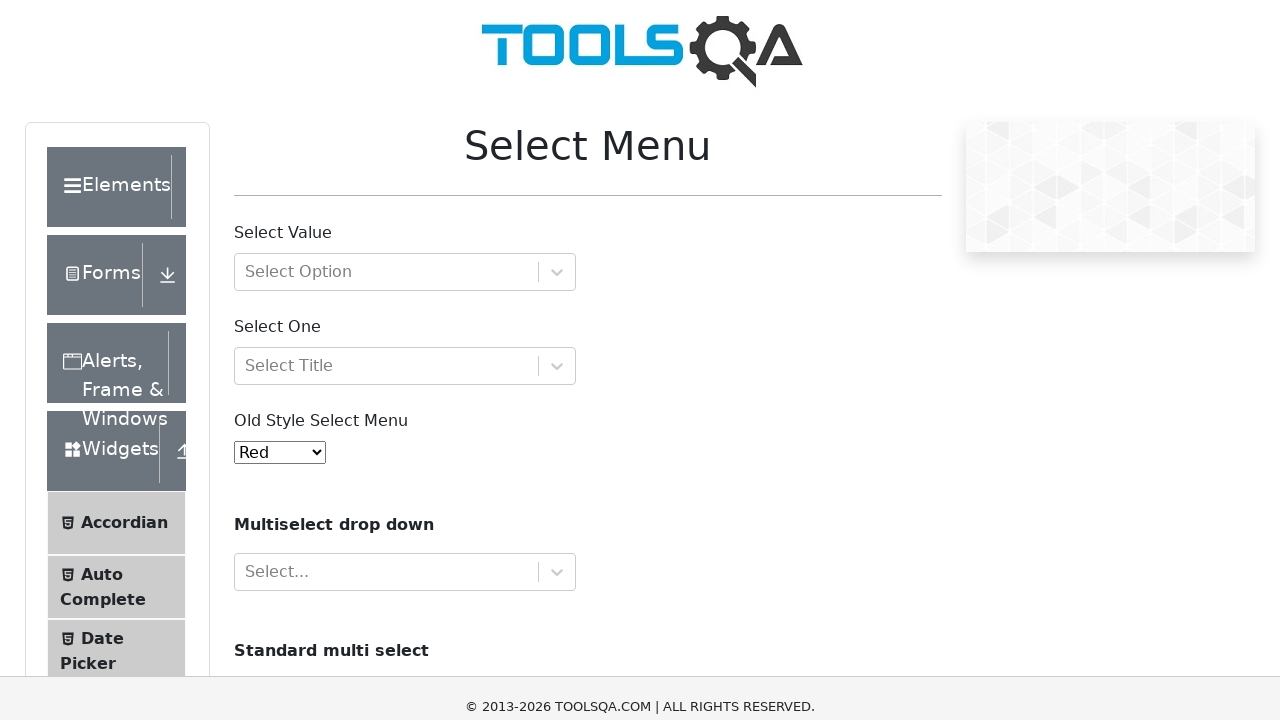

Select menu element loaded and became visible
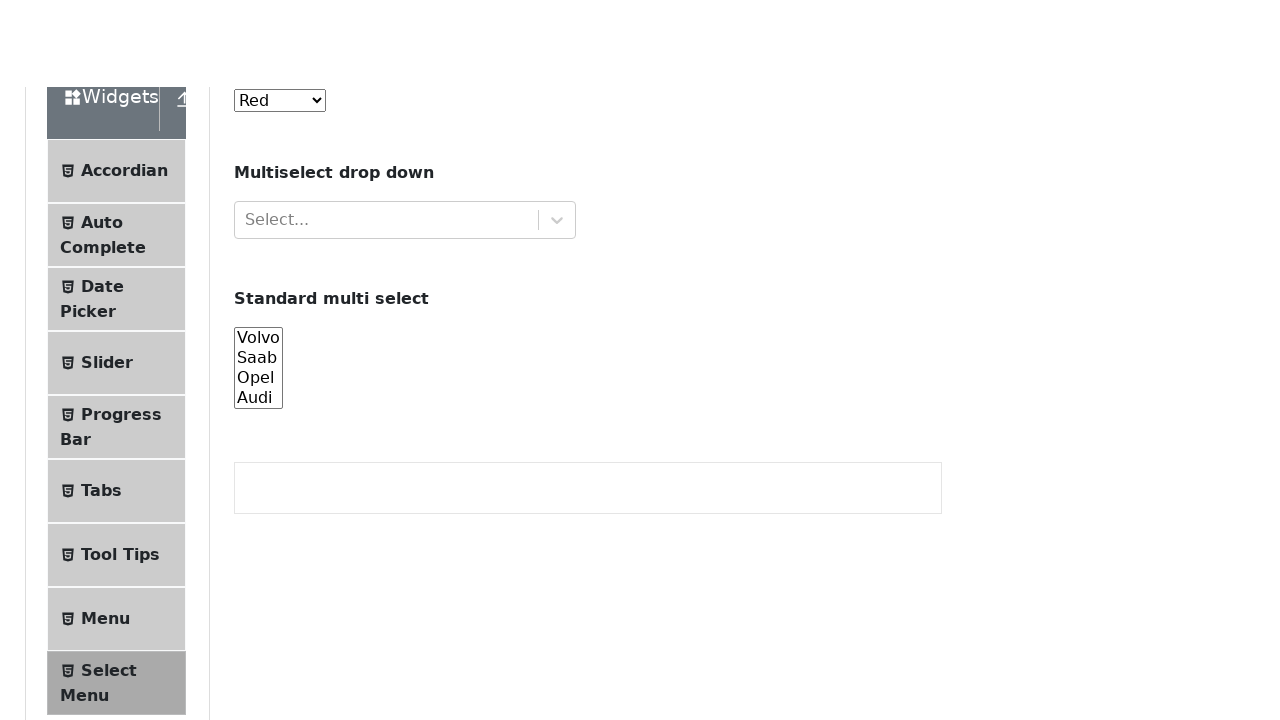

Selected option by index 1 (Blue) from dropdown menu on #oldSelectMenu
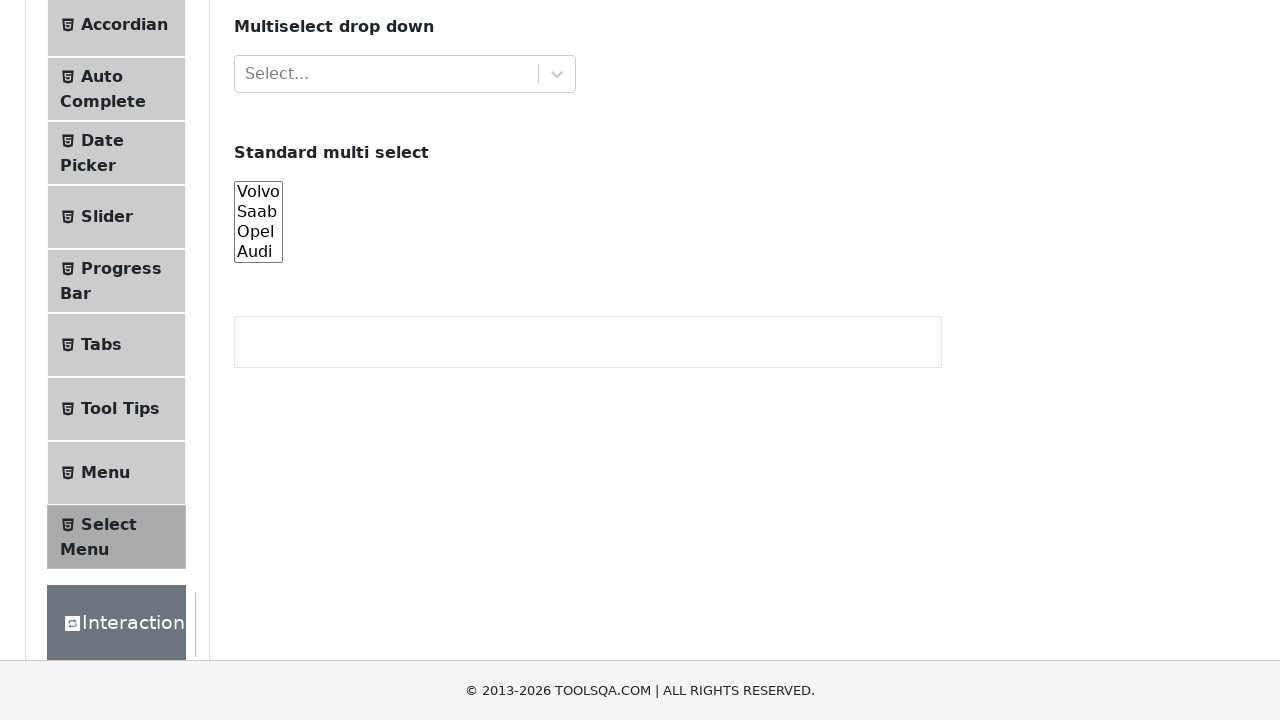

Selected option by value '10' (Aqua) from dropdown menu on #oldSelectMenu
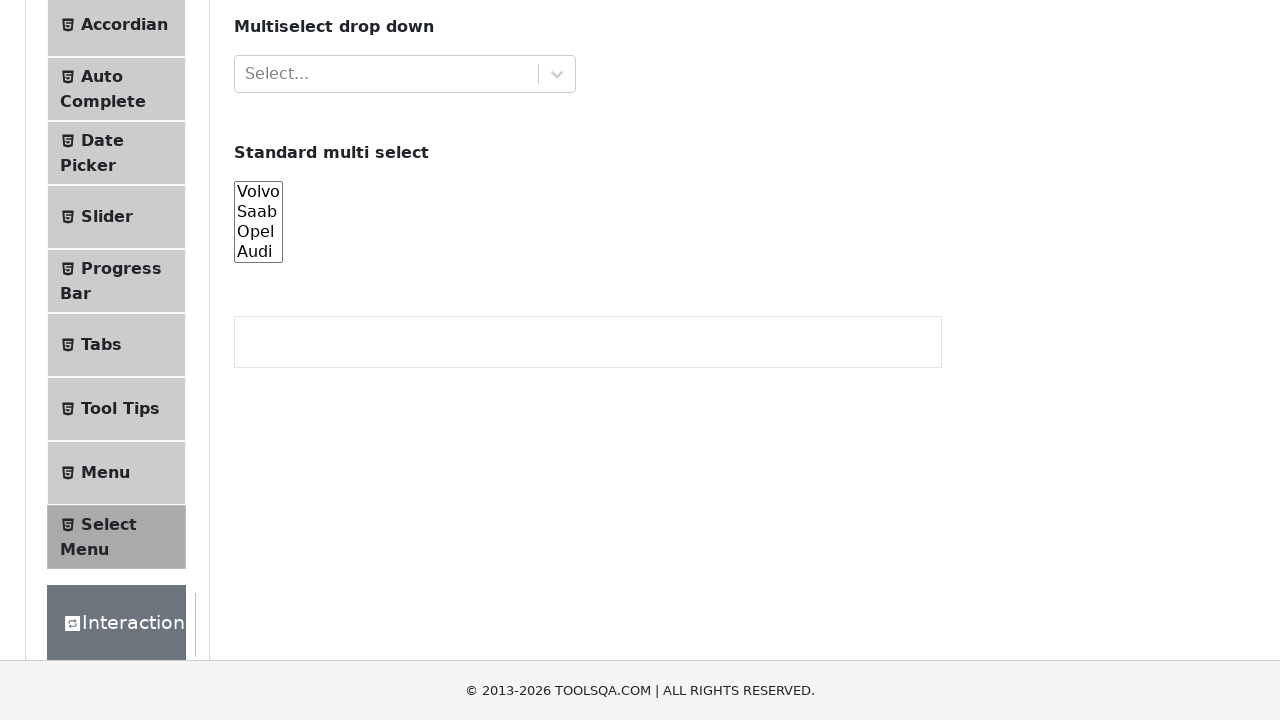

Selected option by visible text 'Magenta' from dropdown menu on #oldSelectMenu
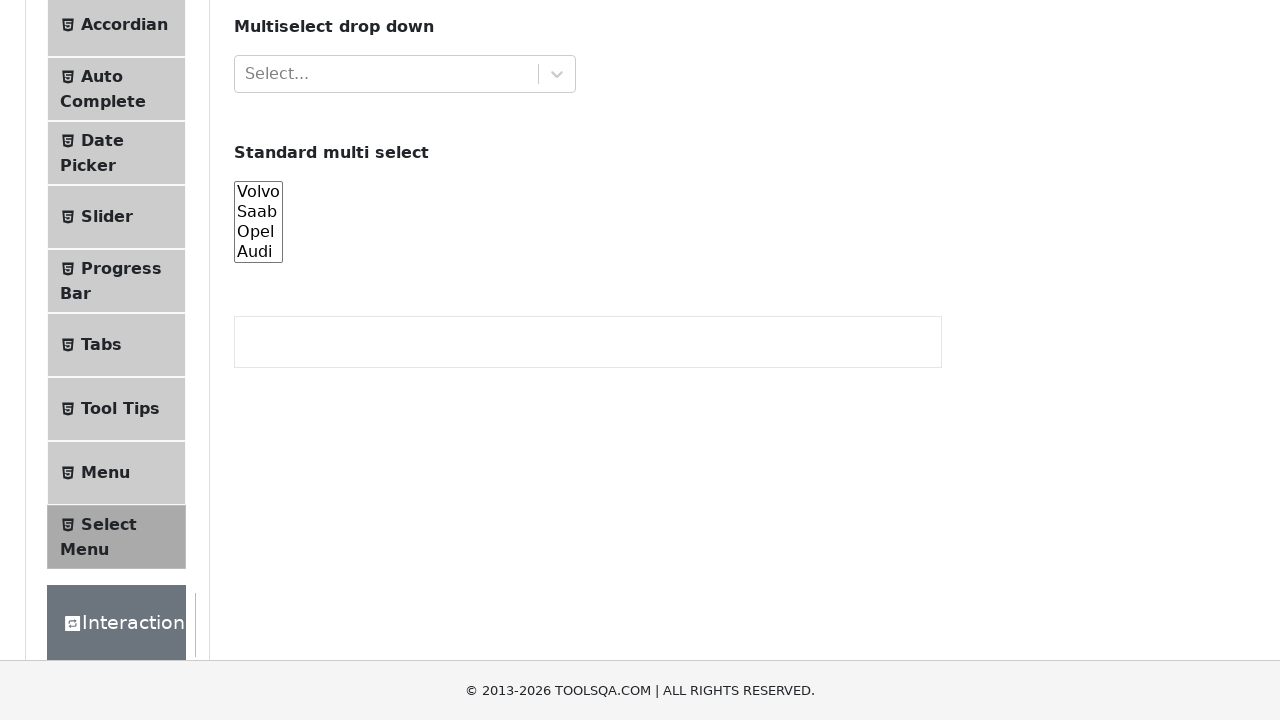

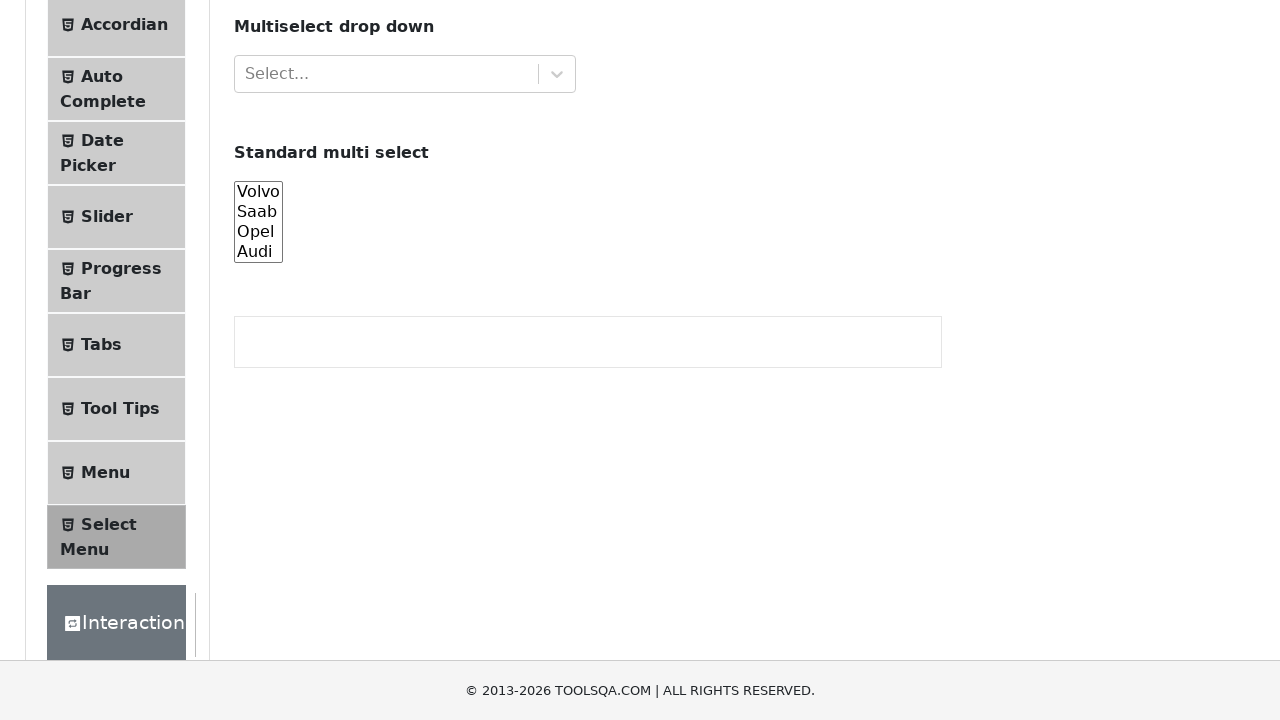